Tests various JavaScript dialog interactions (alert, confirm, and prompt) on the Selenium documentation page by triggering and handling different types of pop-ups

Starting URL: https://www.selenium.dev/documentation/webdriver/interactions/alerts/

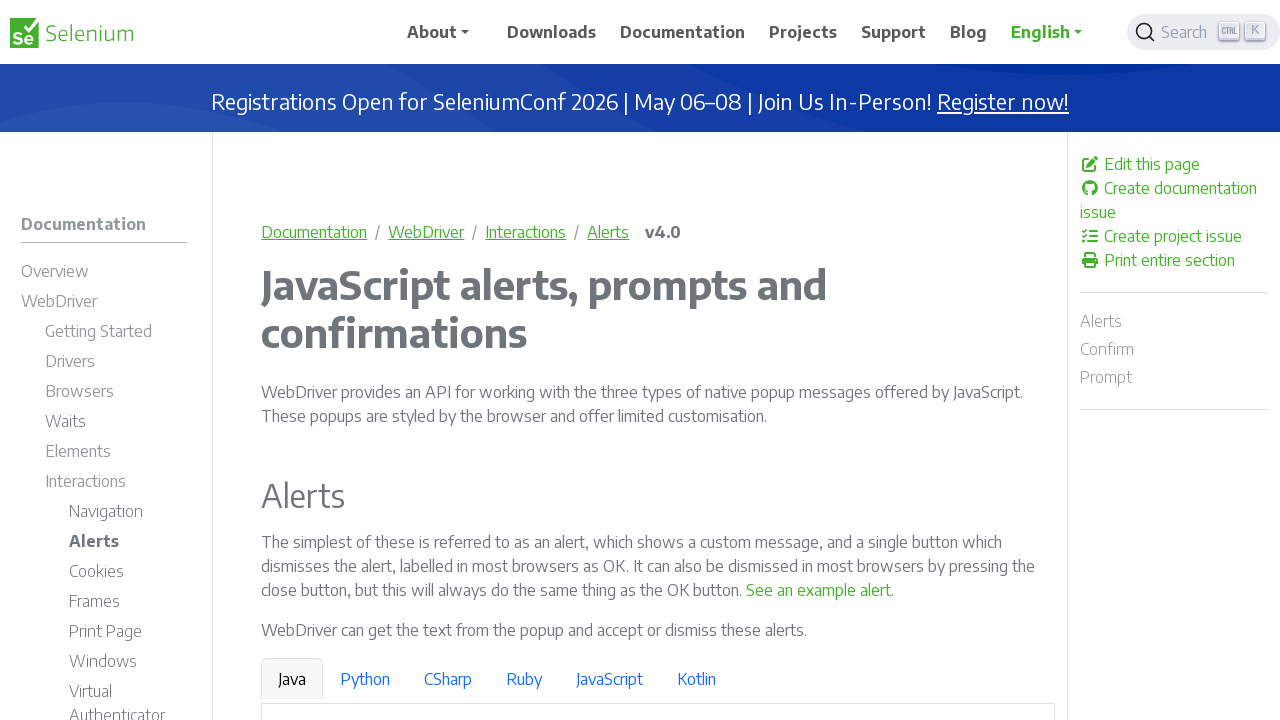

Triggered alert dialog and accepted it at (819, 590) on internal:text="See an example alert"s
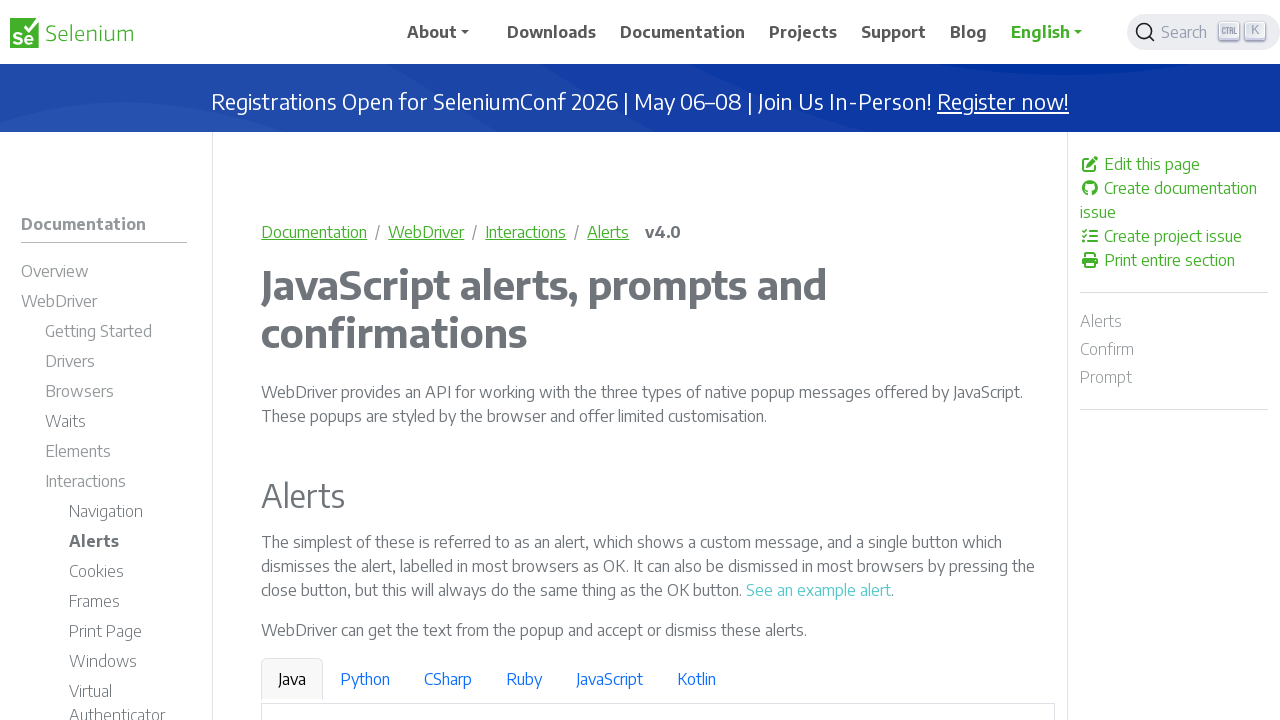

Navigated back to alerts documentation page
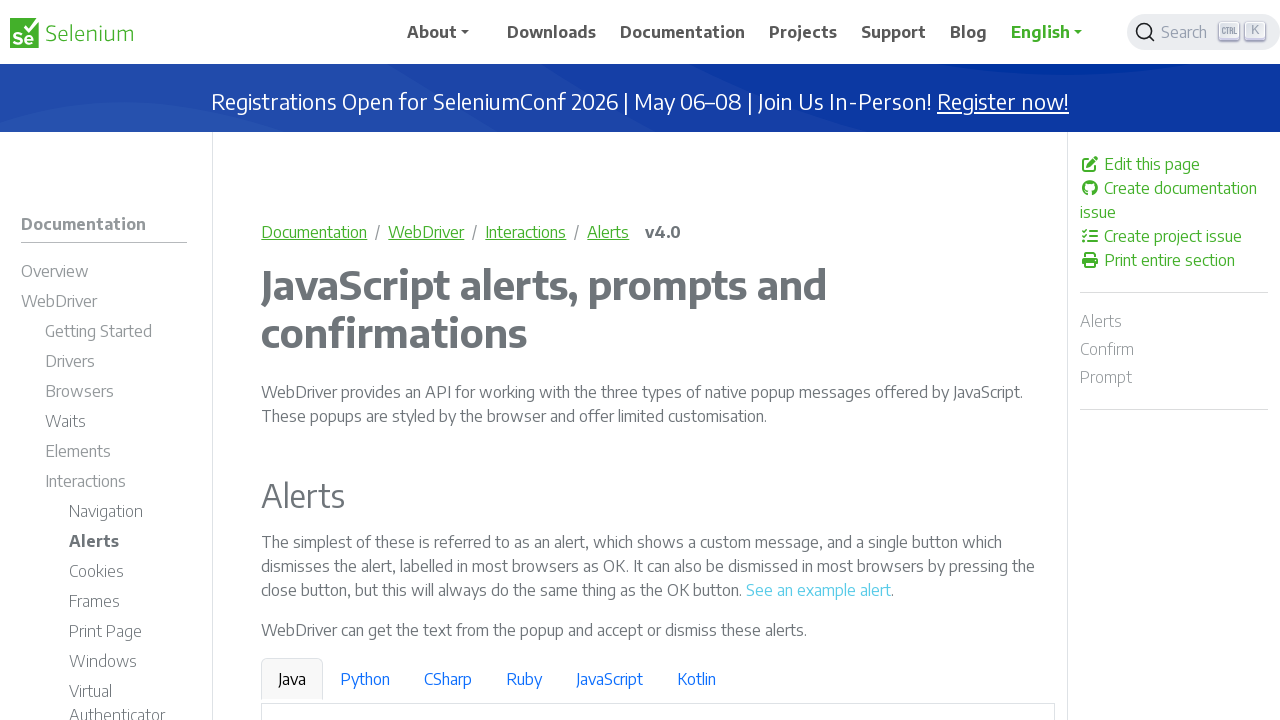

Triggered confirm dialog and accepted it at (964, 361) on internal:text="See a sample confirm"s
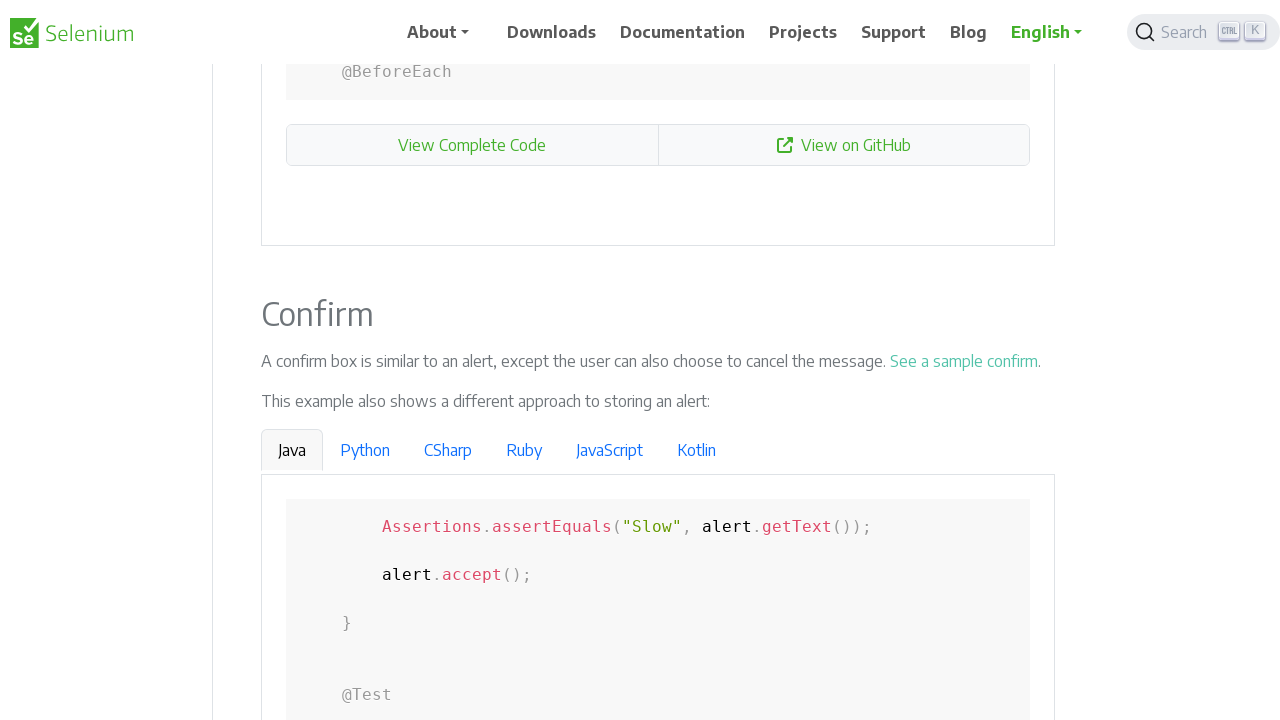

Navigated back to alerts documentation page
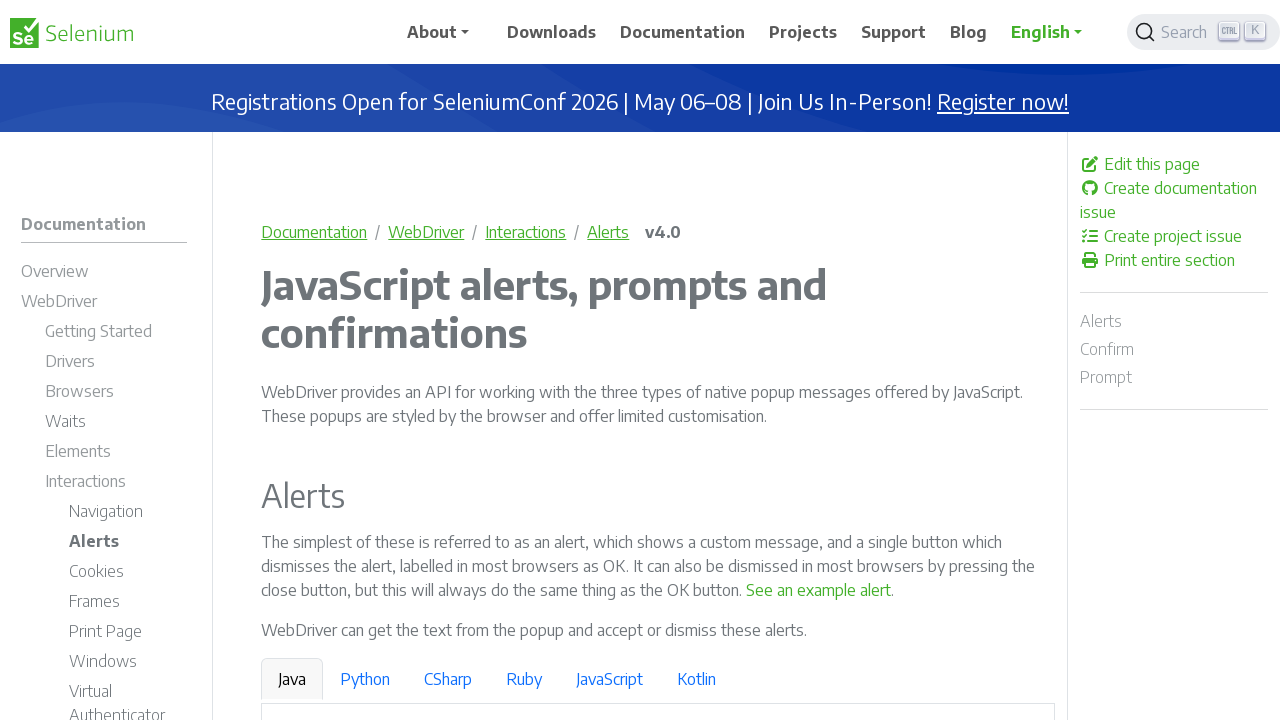

Triggered prompt dialog and accepted it with 'playwright' input at (627, 360) on internal:text="See a sample prompt"s
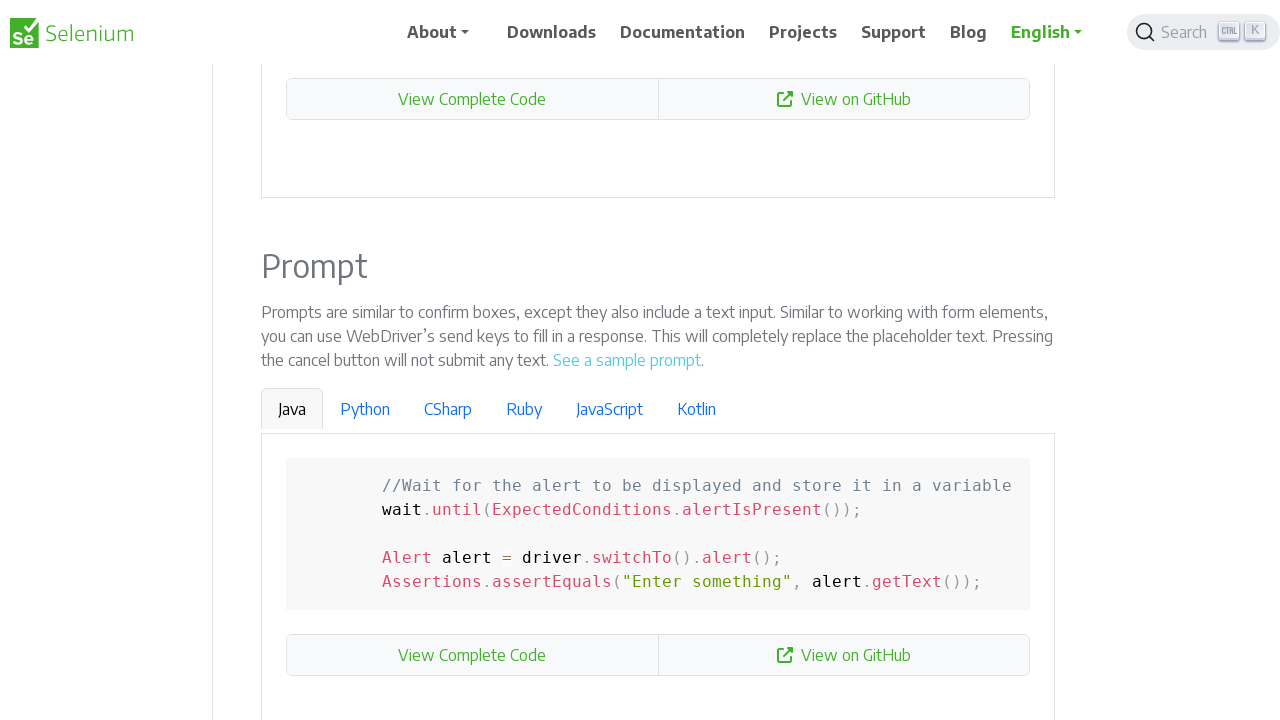

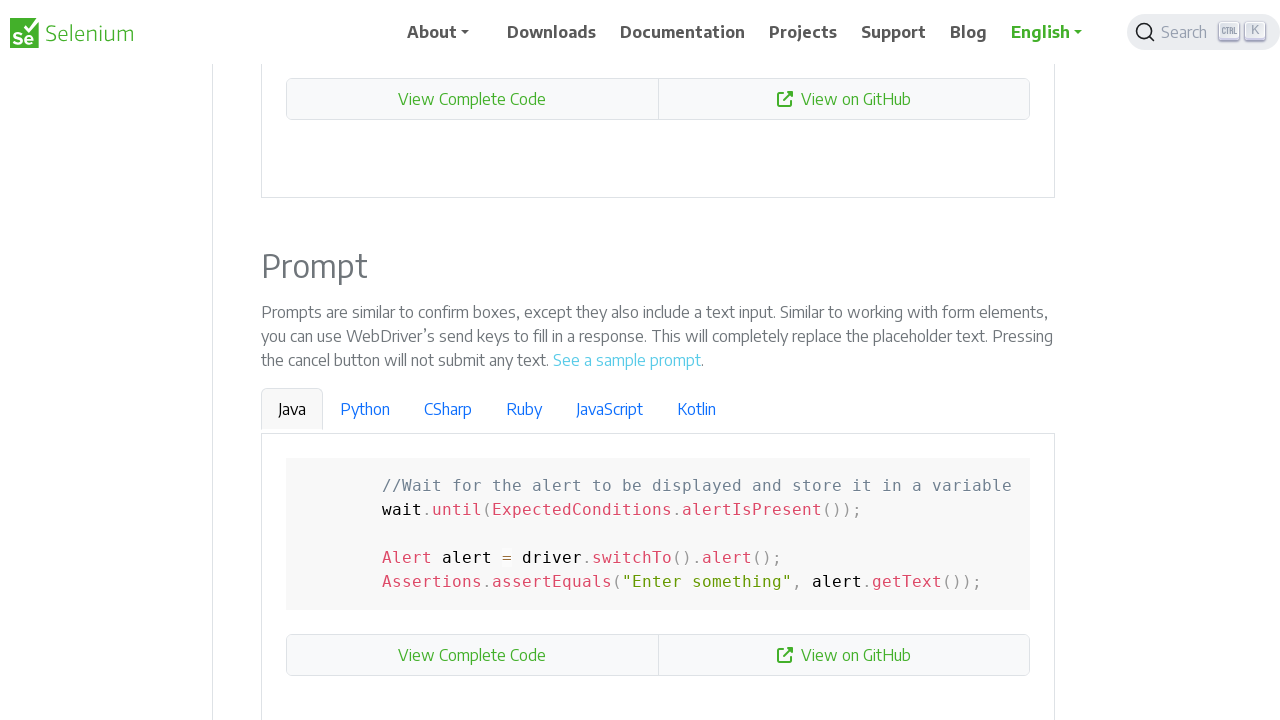